Tests popup window handling by clicking a link that opens a popup window, then switching to and closing the child window while keeping the parent window open.

Starting URL: http://omayo.blogspot.com/

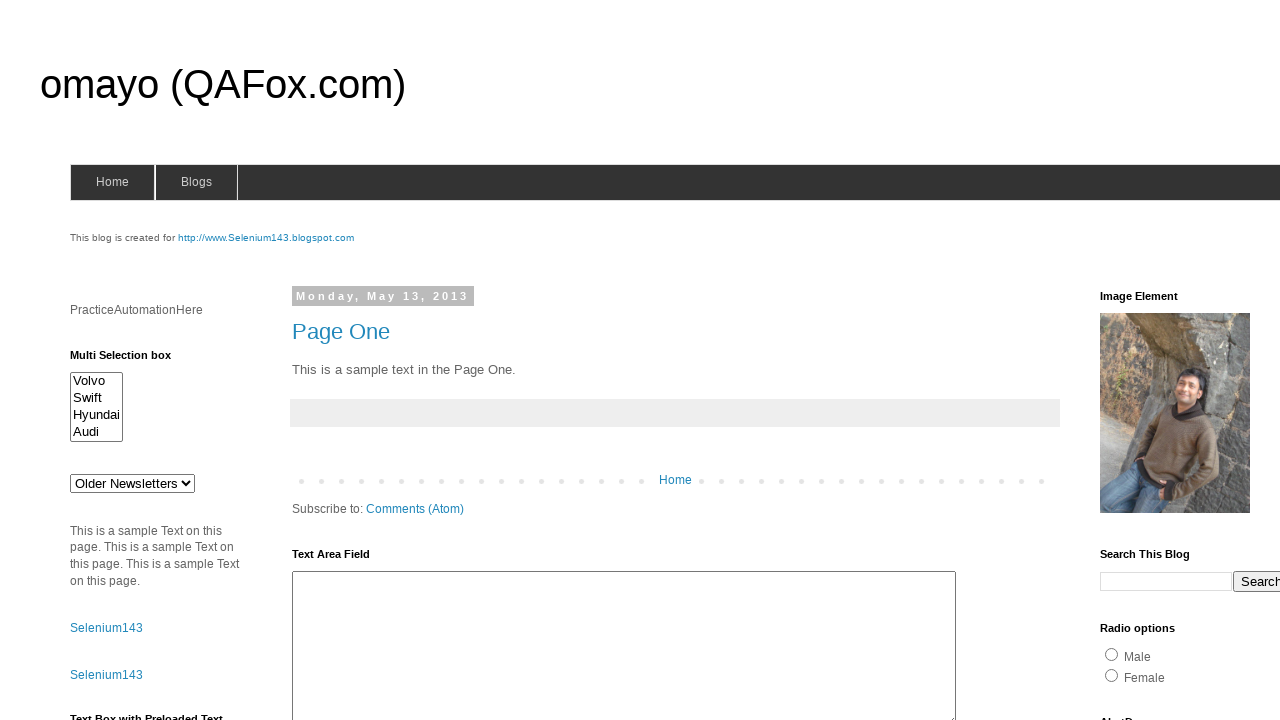

Clicked link to open popup window at (132, 360) on xpath=//a[.='Open a popup window']
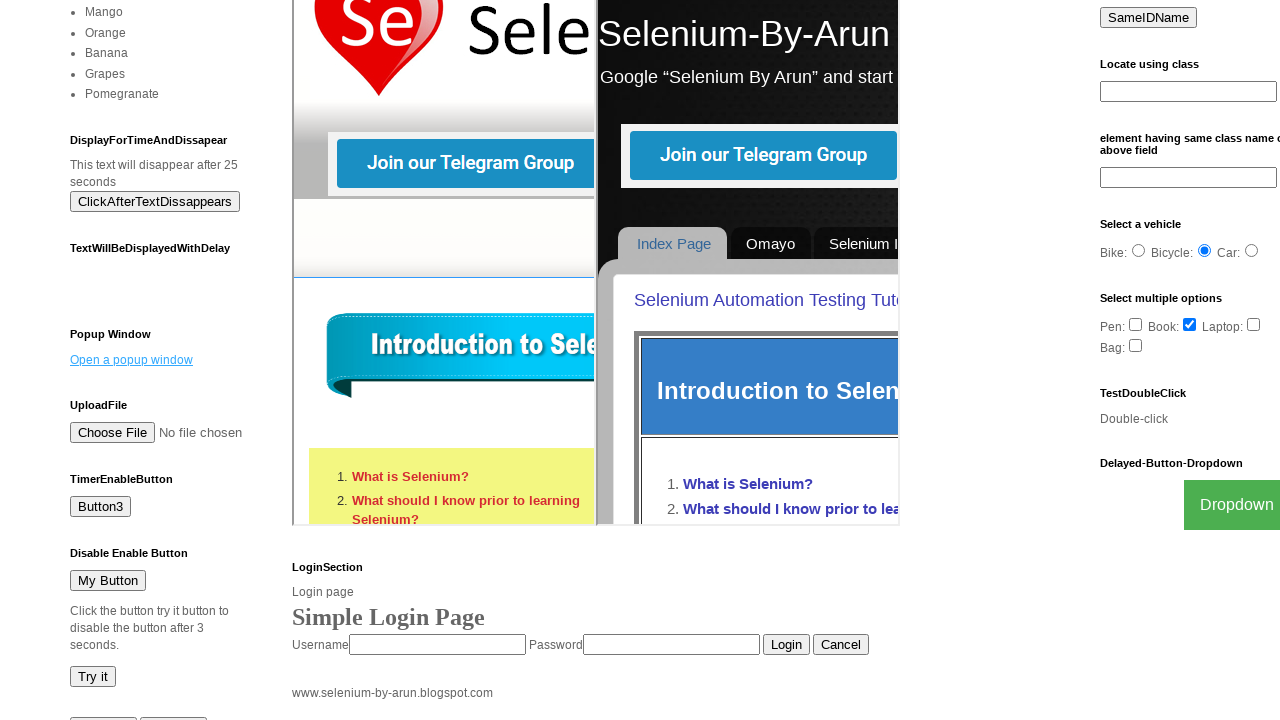

Captured popup window reference
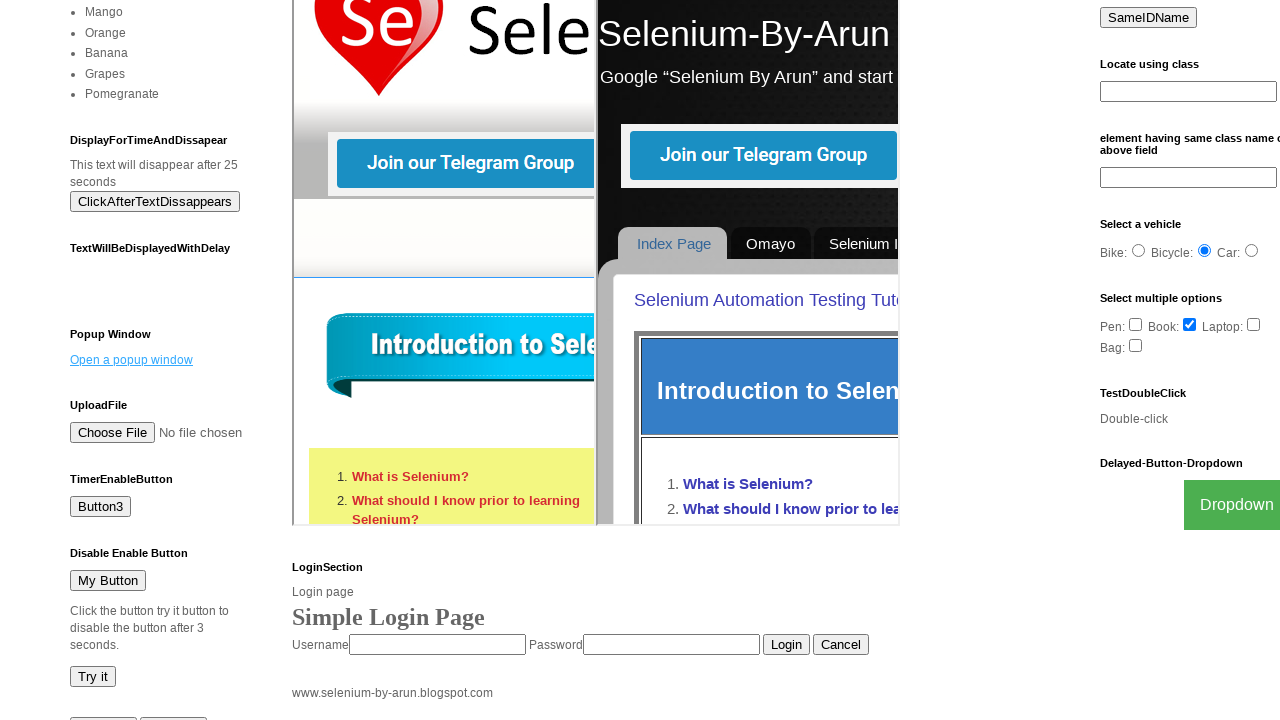

Popup window finished loading
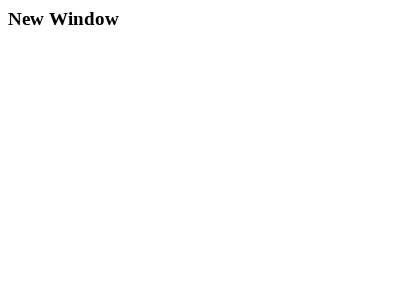

Closed popup window
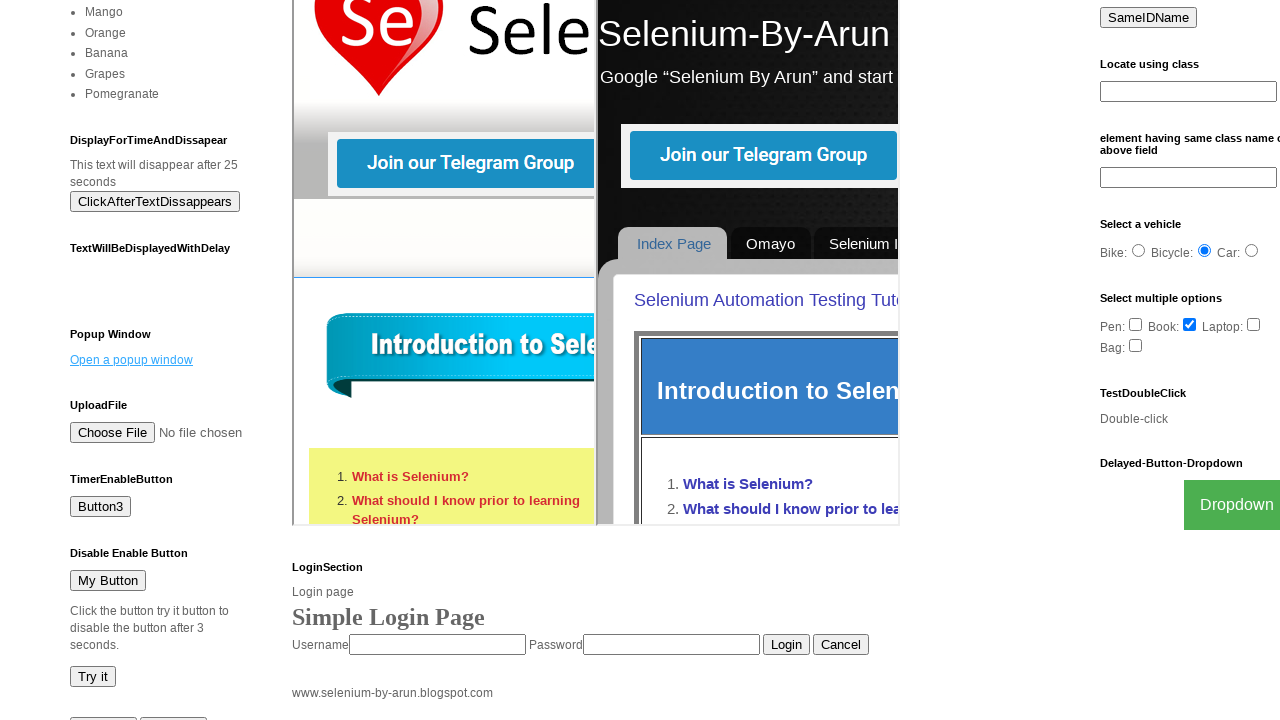

Verified parent page is still accessible after closing popup
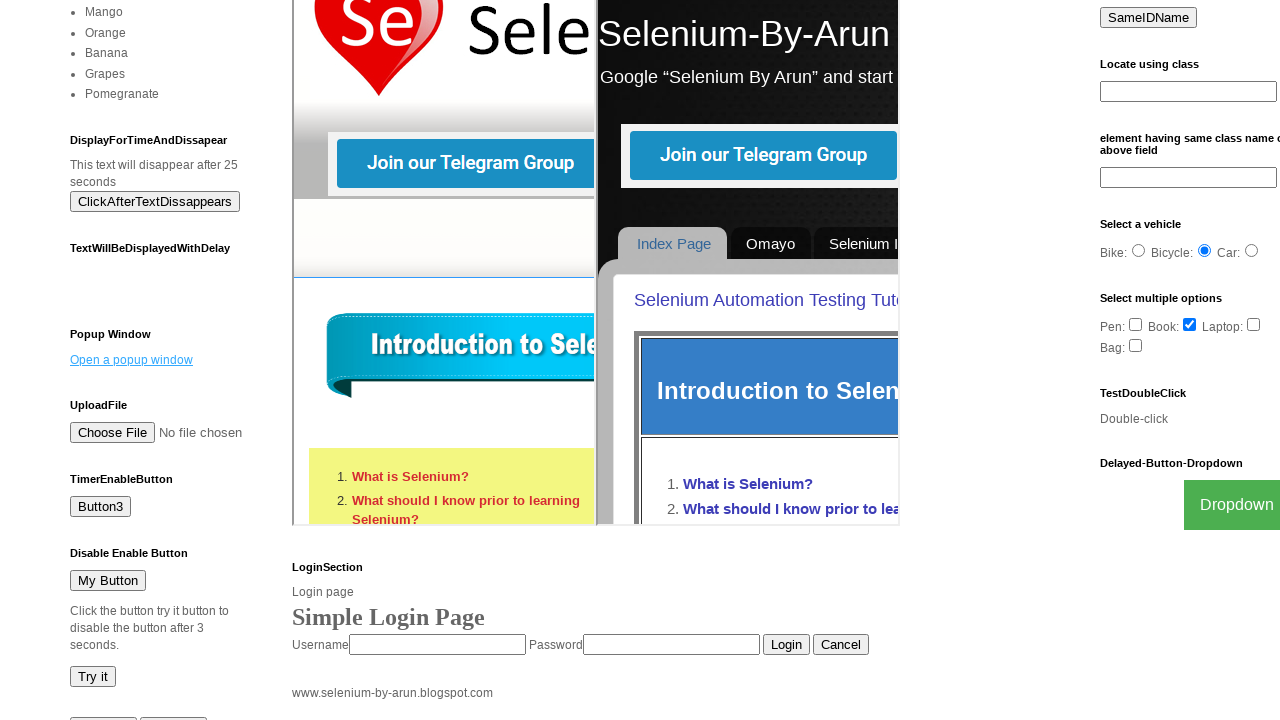

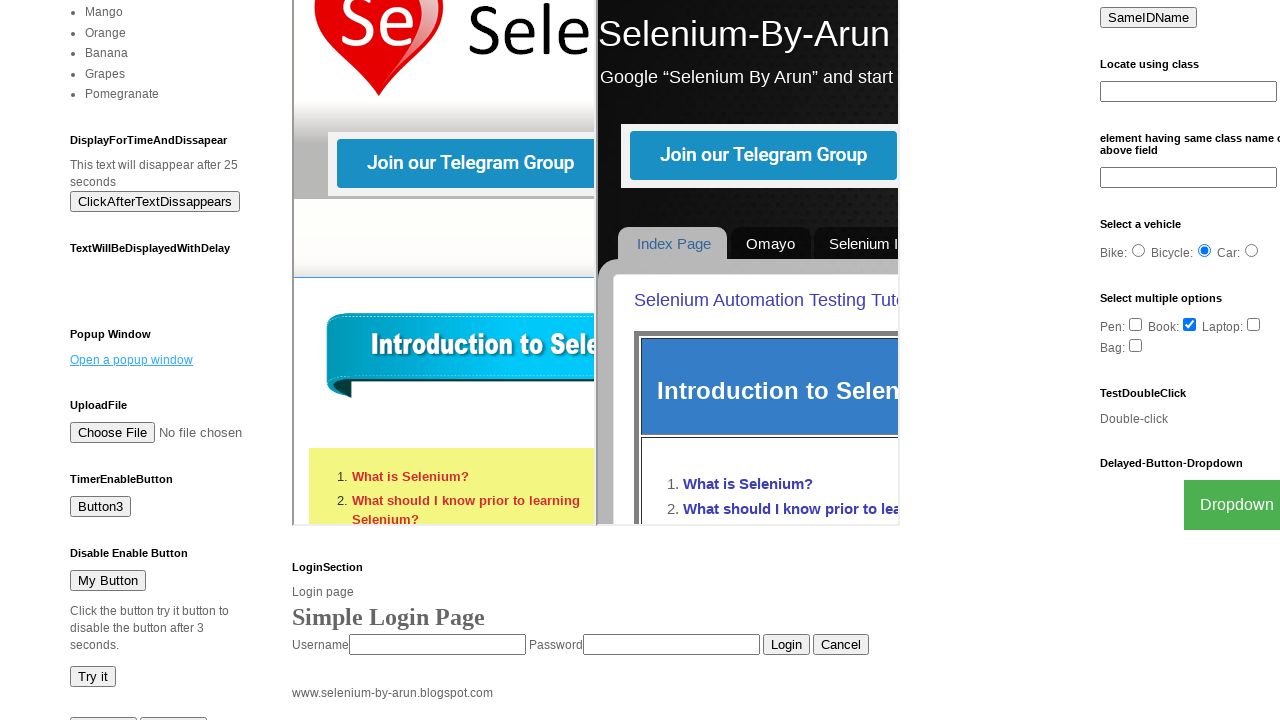